Tests the jQuery UI resizable widget by switching to an iframe and dragging the resize handle to resize an element by 300 pixels horizontally and 100 pixels vertically.

Starting URL: https://jqueryui.com/resizable/

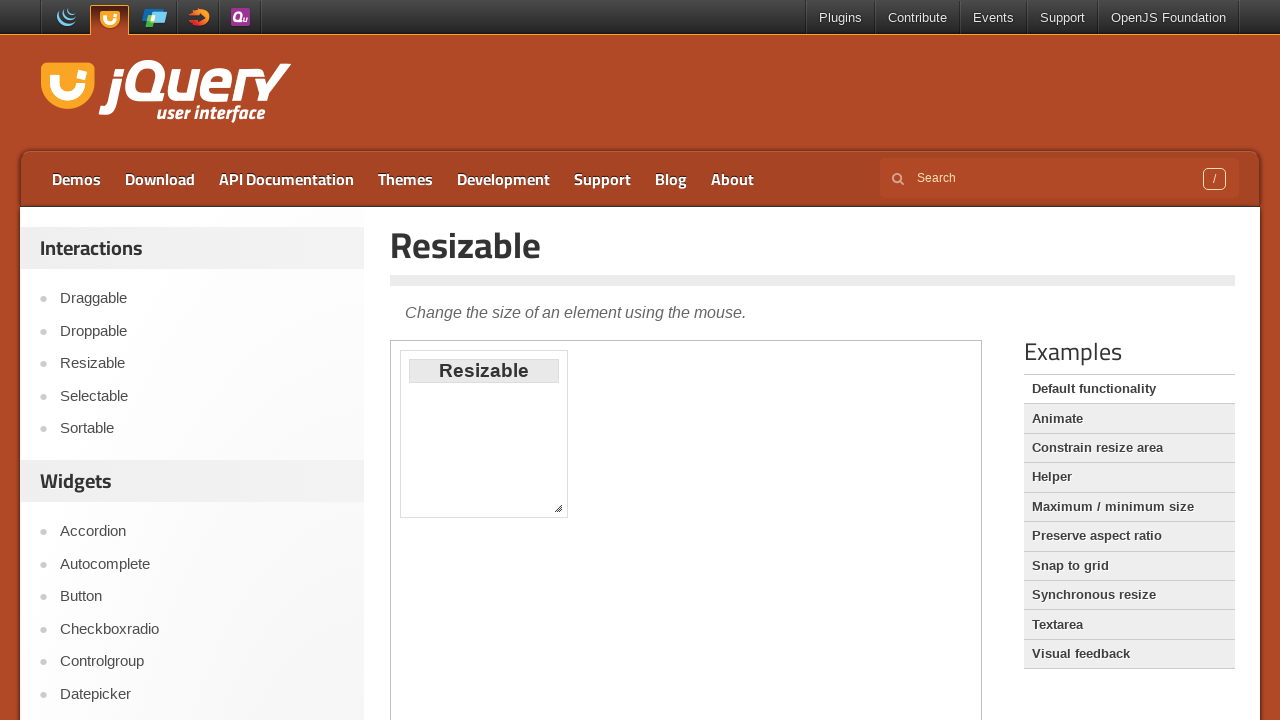

Located iframe containing resizable demo
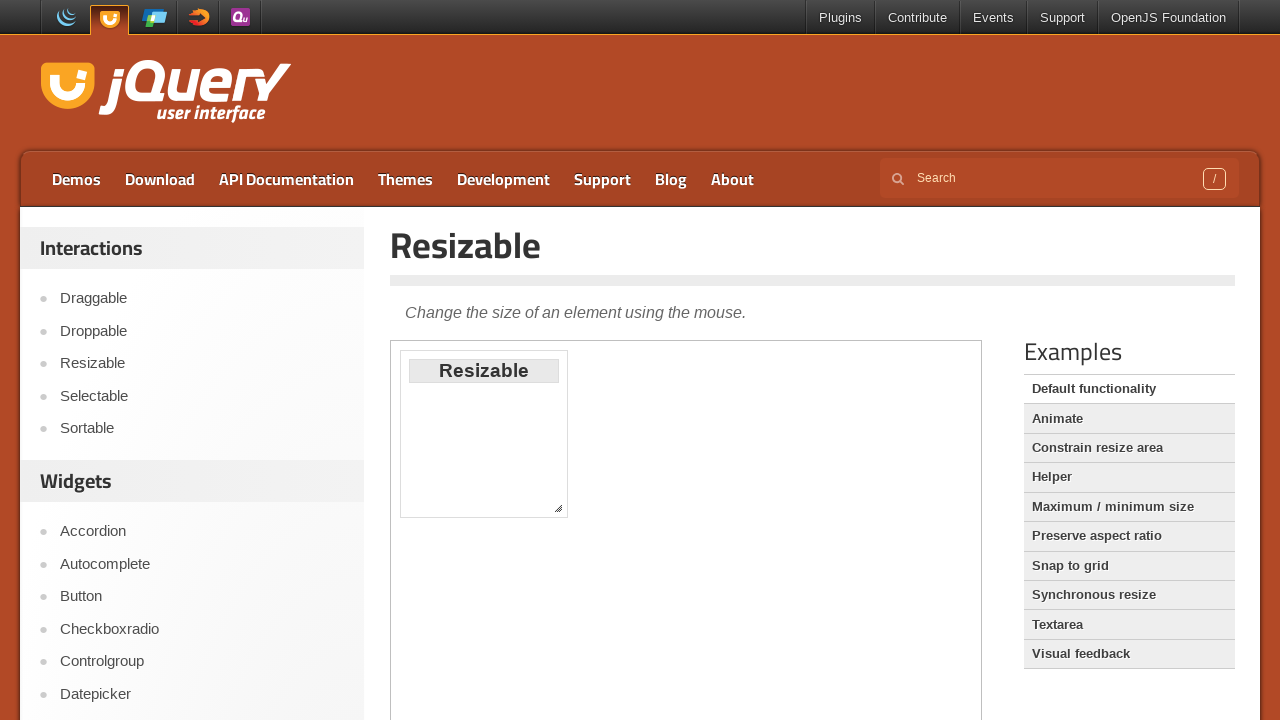

Located SE corner resize handle
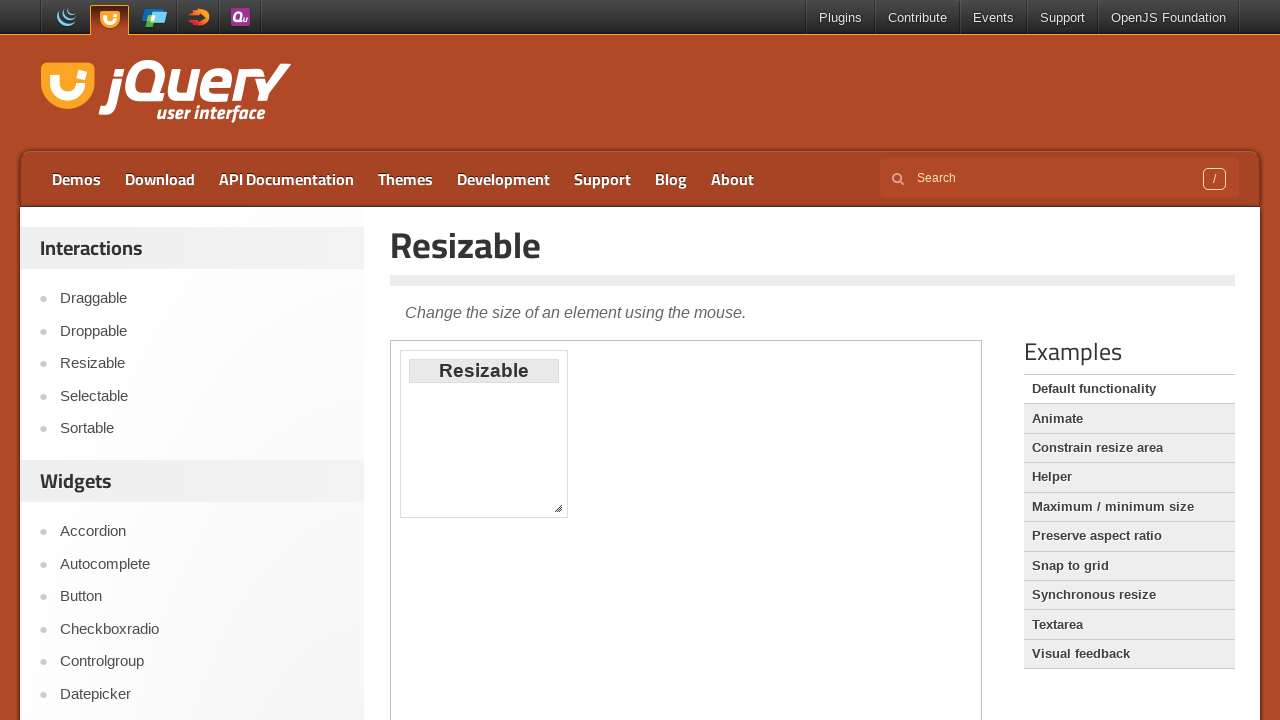

Retrieved bounding box of resize handle
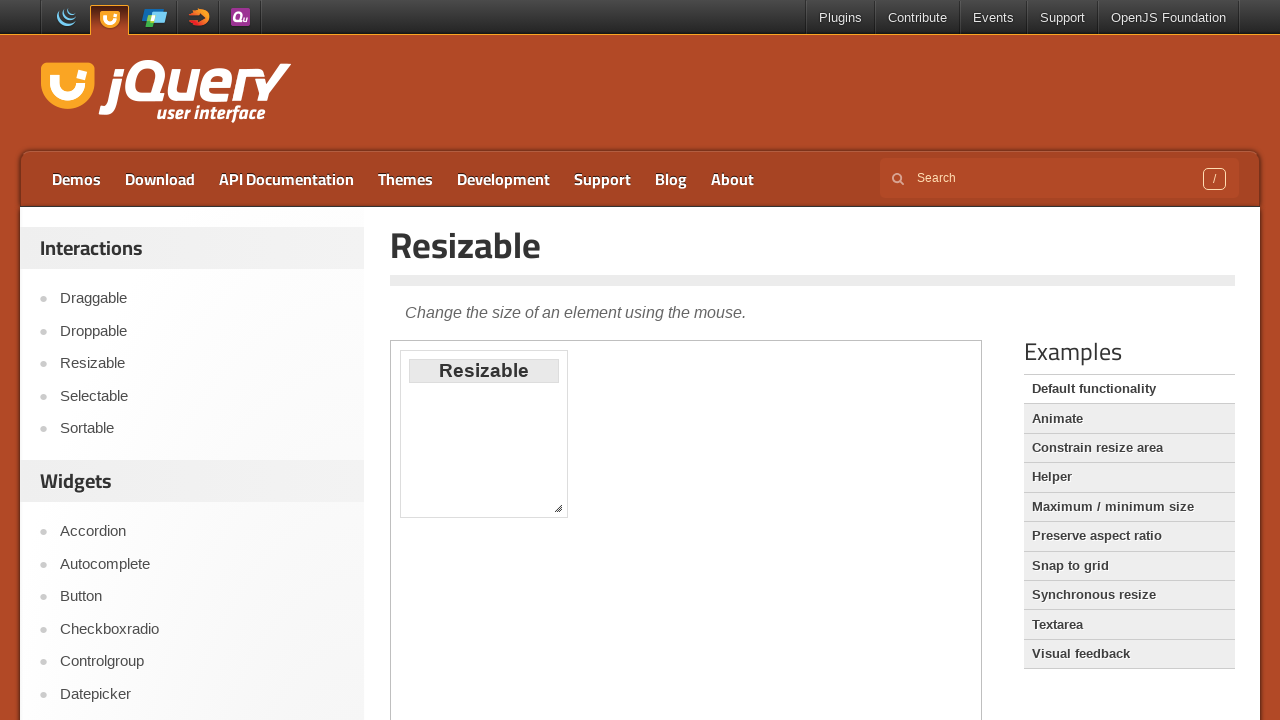

Dragged resize handle to resize element by 300px horizontally and 100px vertically at (850, 600)
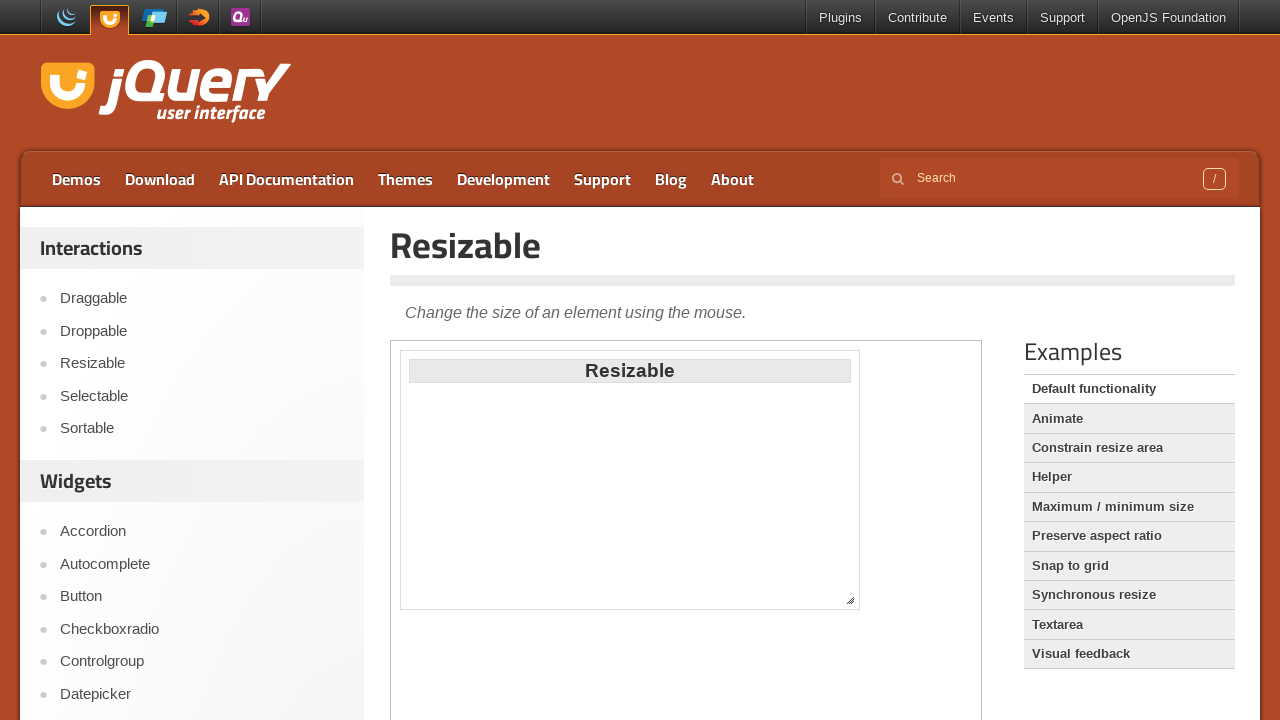

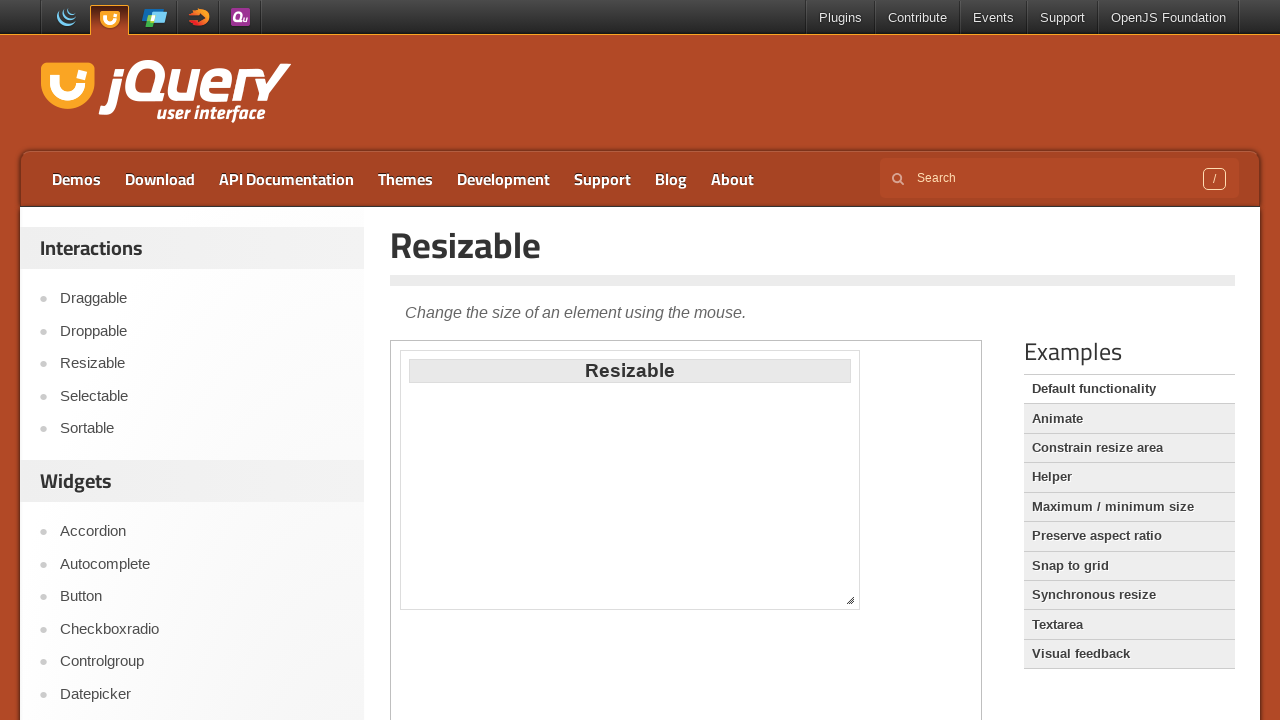